Navigates to jQueryUI homepage and verifies that links are present on the page

Starting URL: https://jqueryui.com/

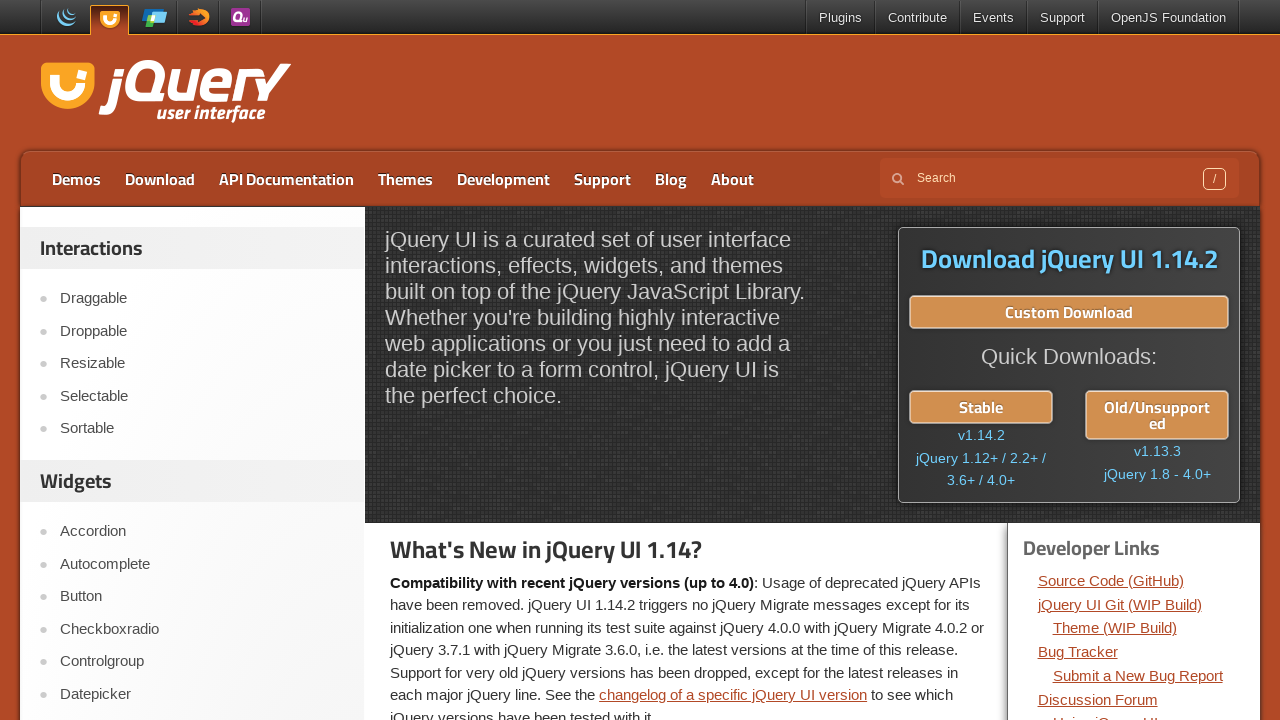

Set viewport size to 1920x1080
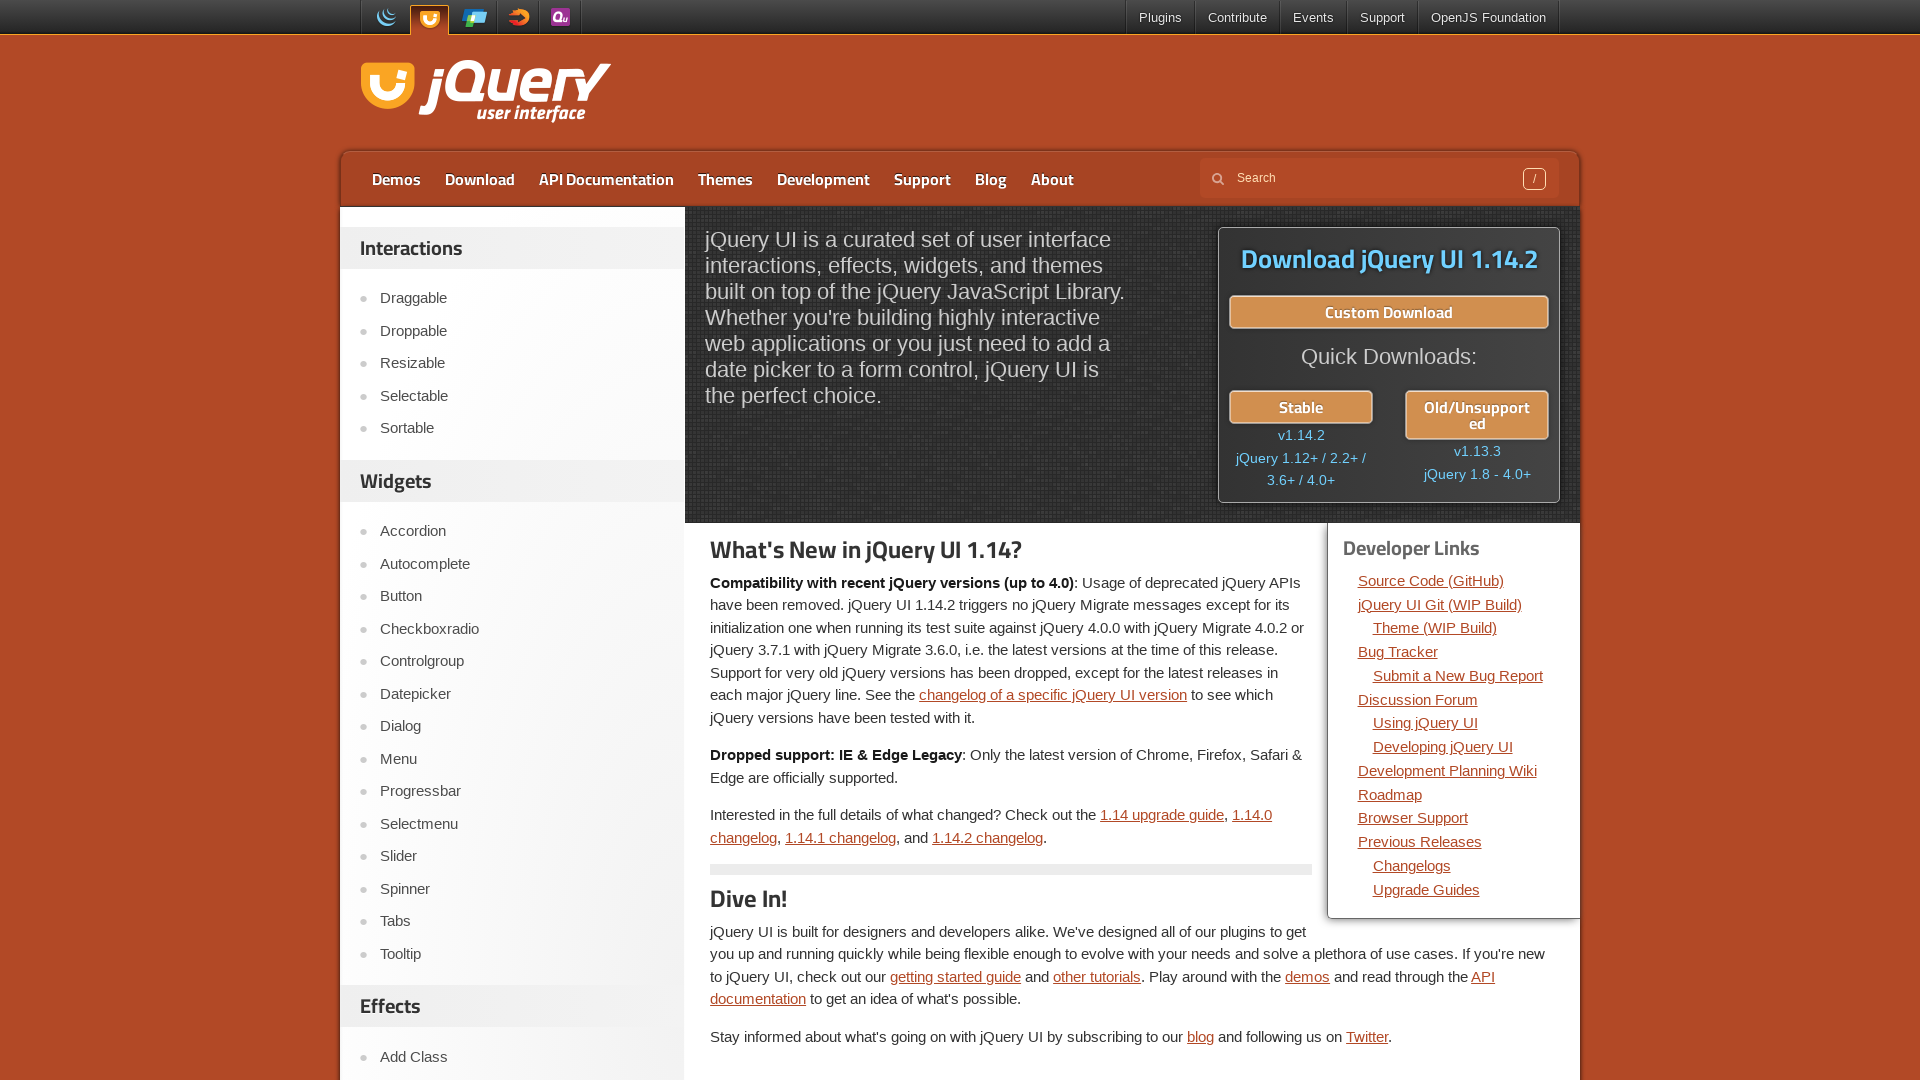

Waited for links to be present on jQueryUI homepage
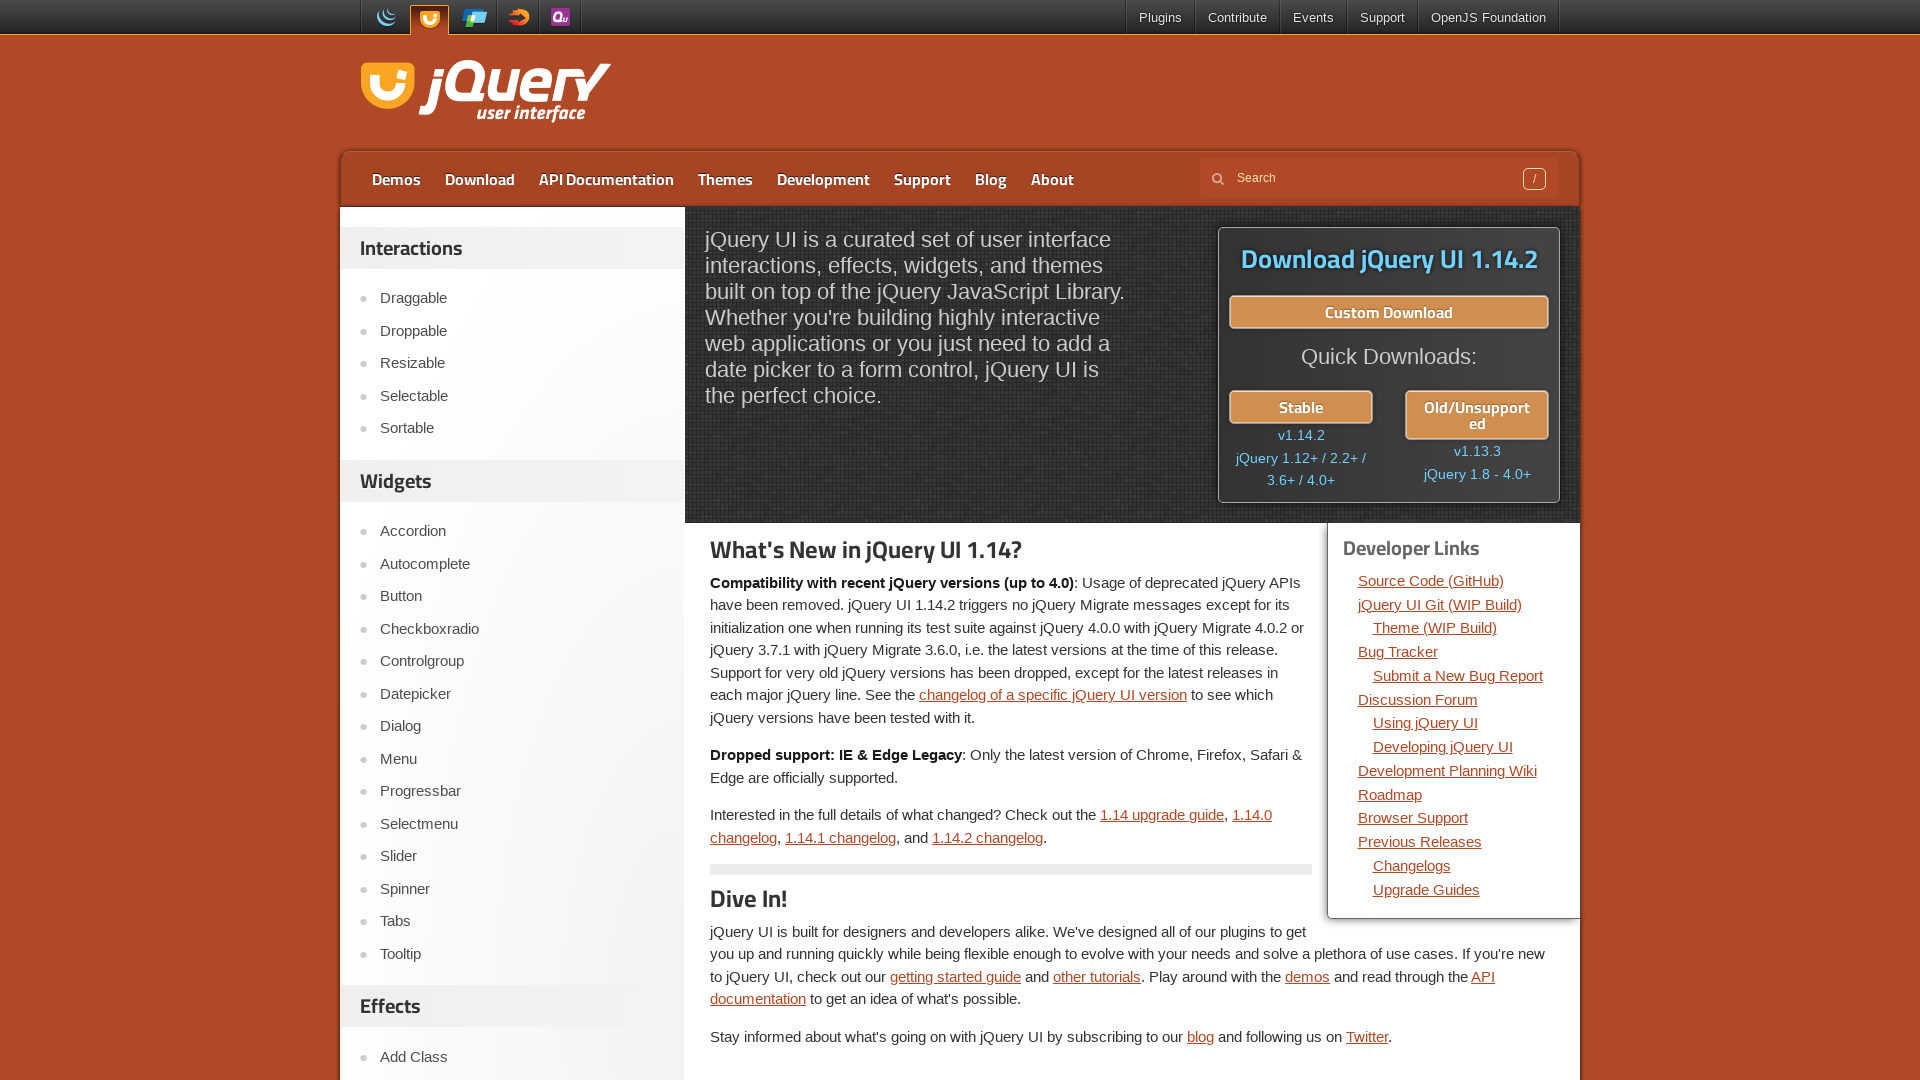

Located all links on the page - found 121 links
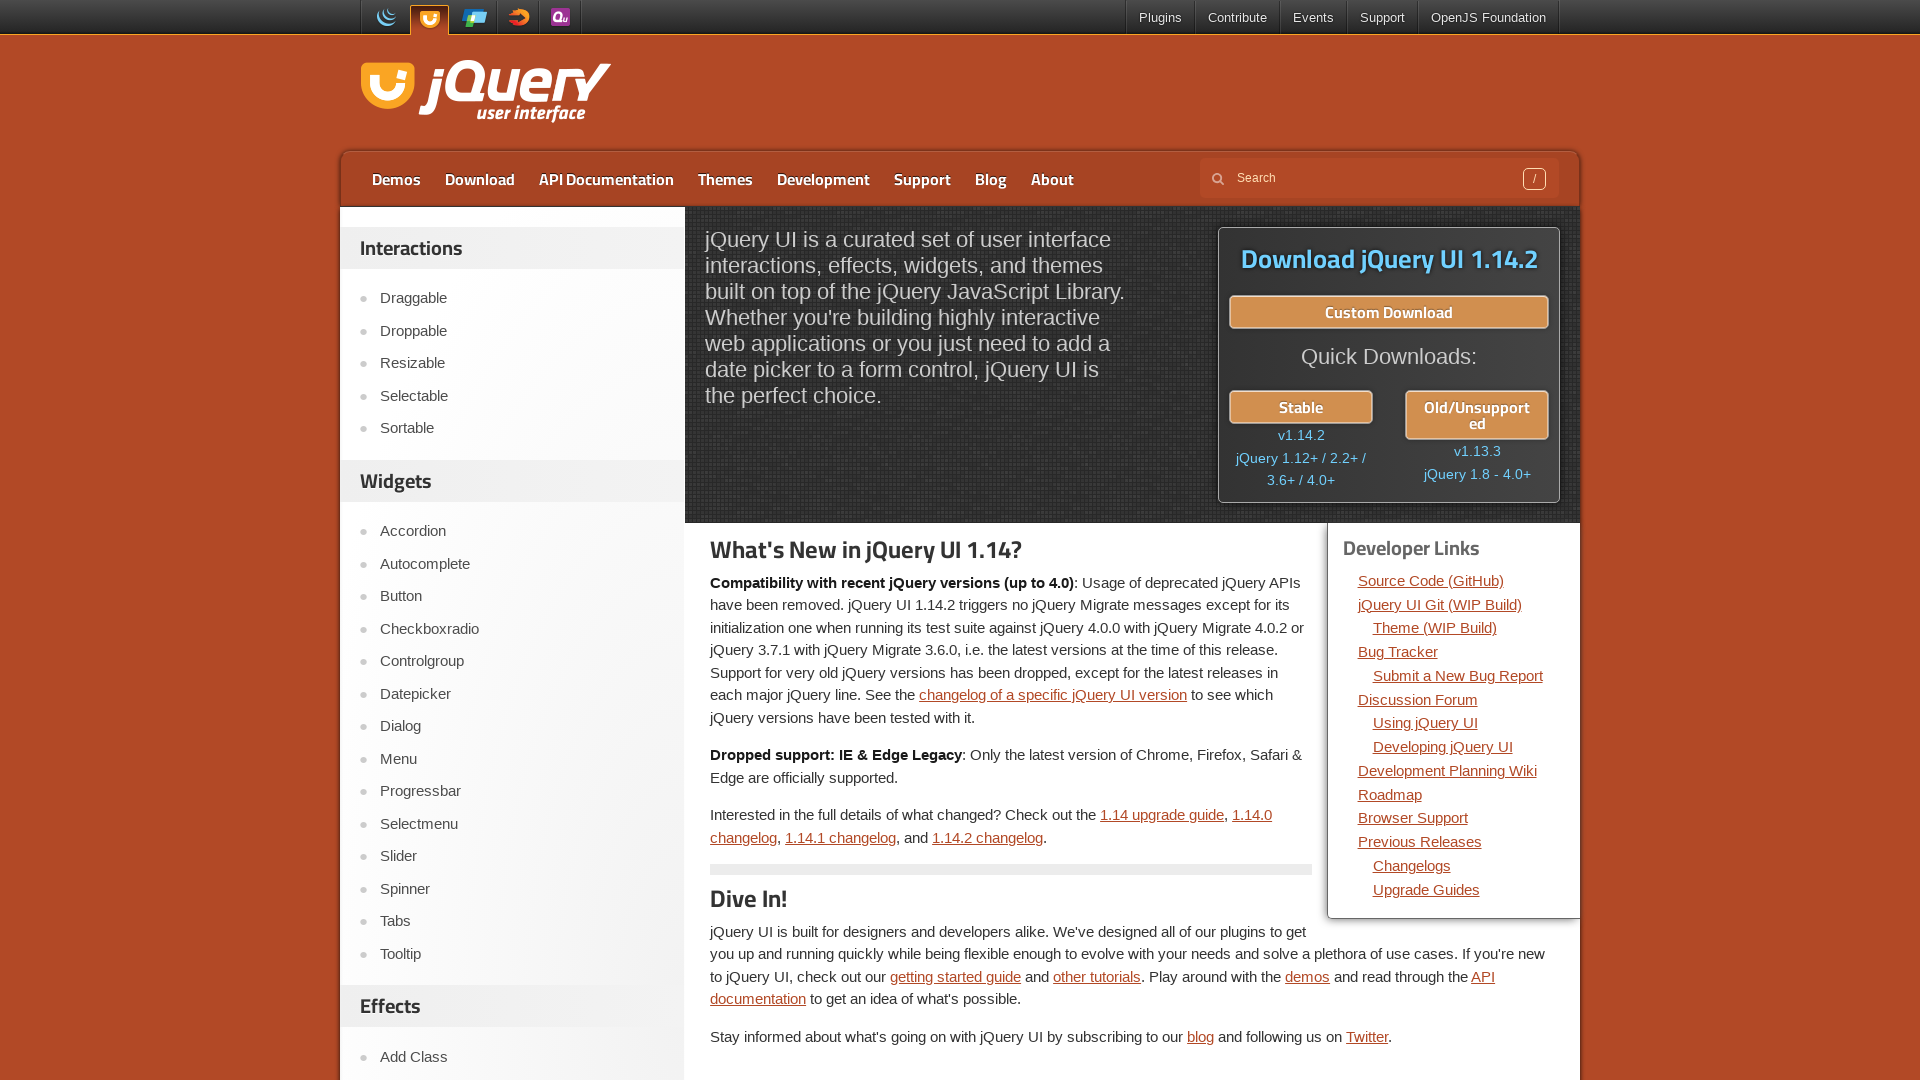

Verified that links are present on the page
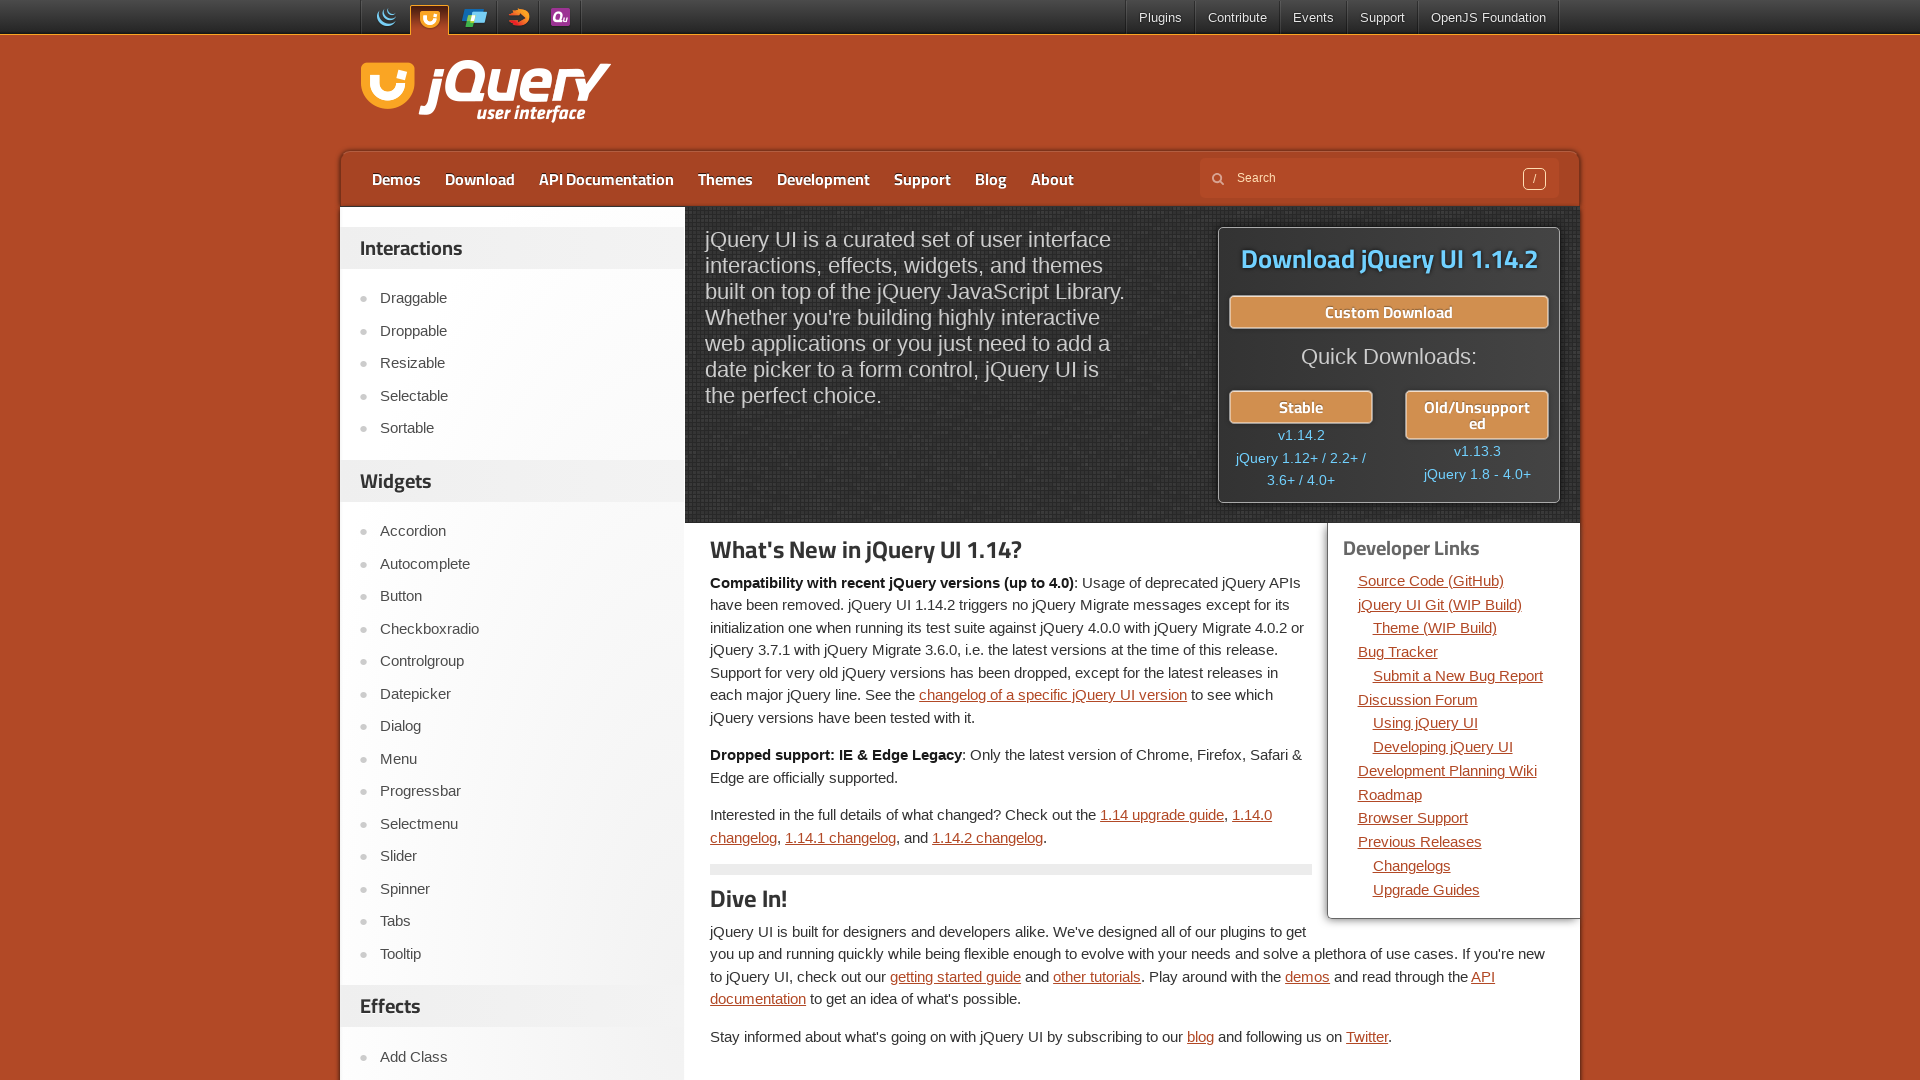

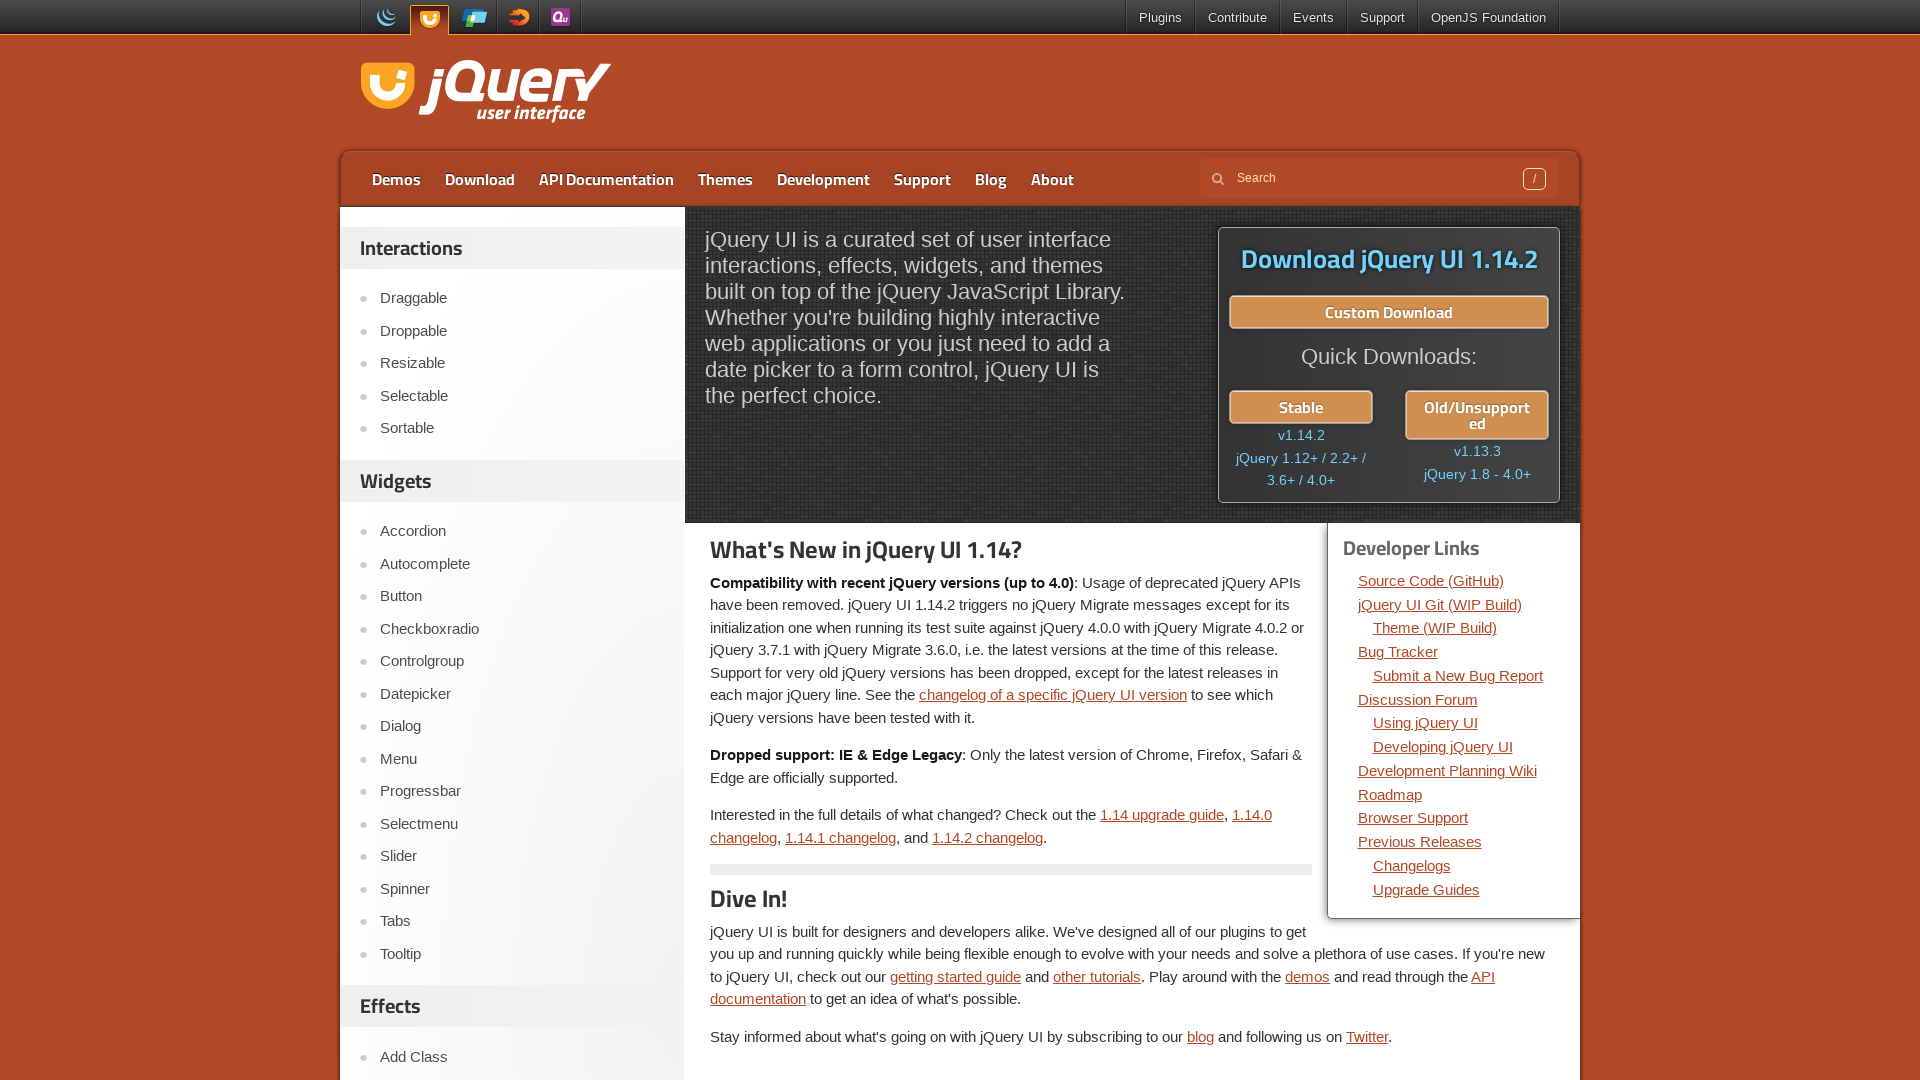